Tests the product search/filter functionality by entering "ber" in the search box and verifying that matching products (Cucumber, Raspberry, Strawberry) are displayed.

Starting URL: https://rahulshettyacademy.com/seleniumPractise/#/

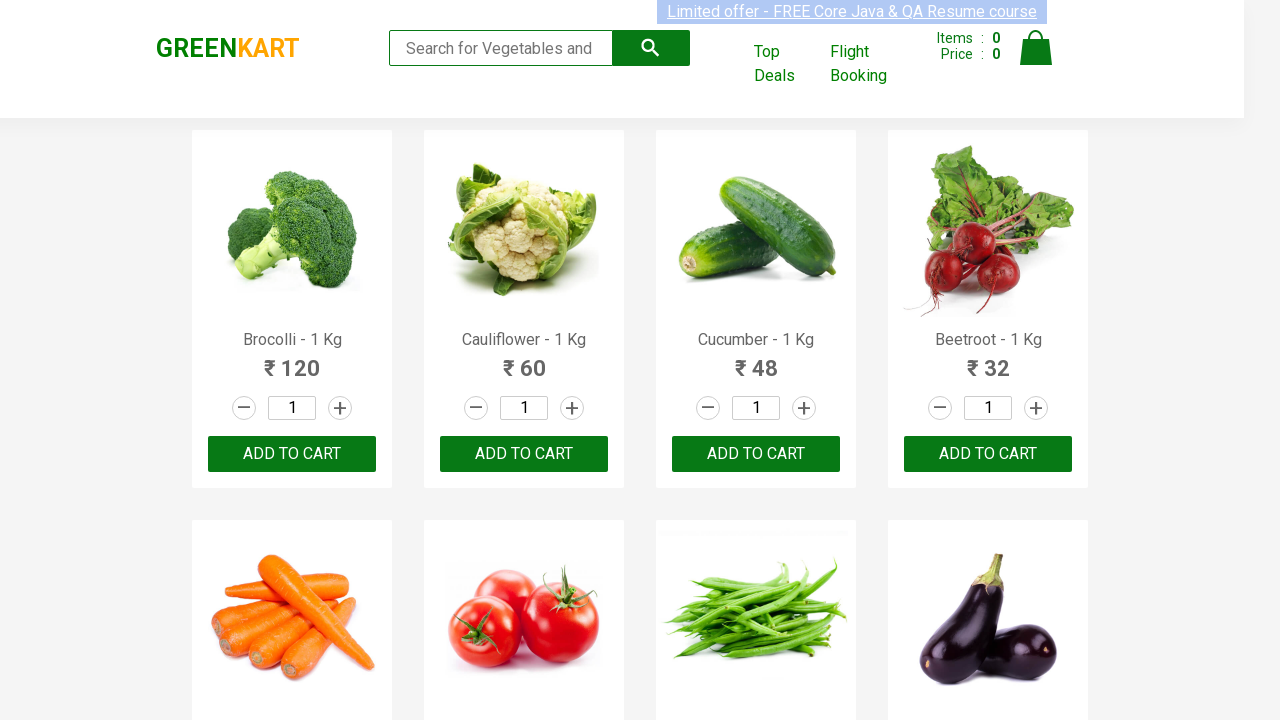

Search input field loaded
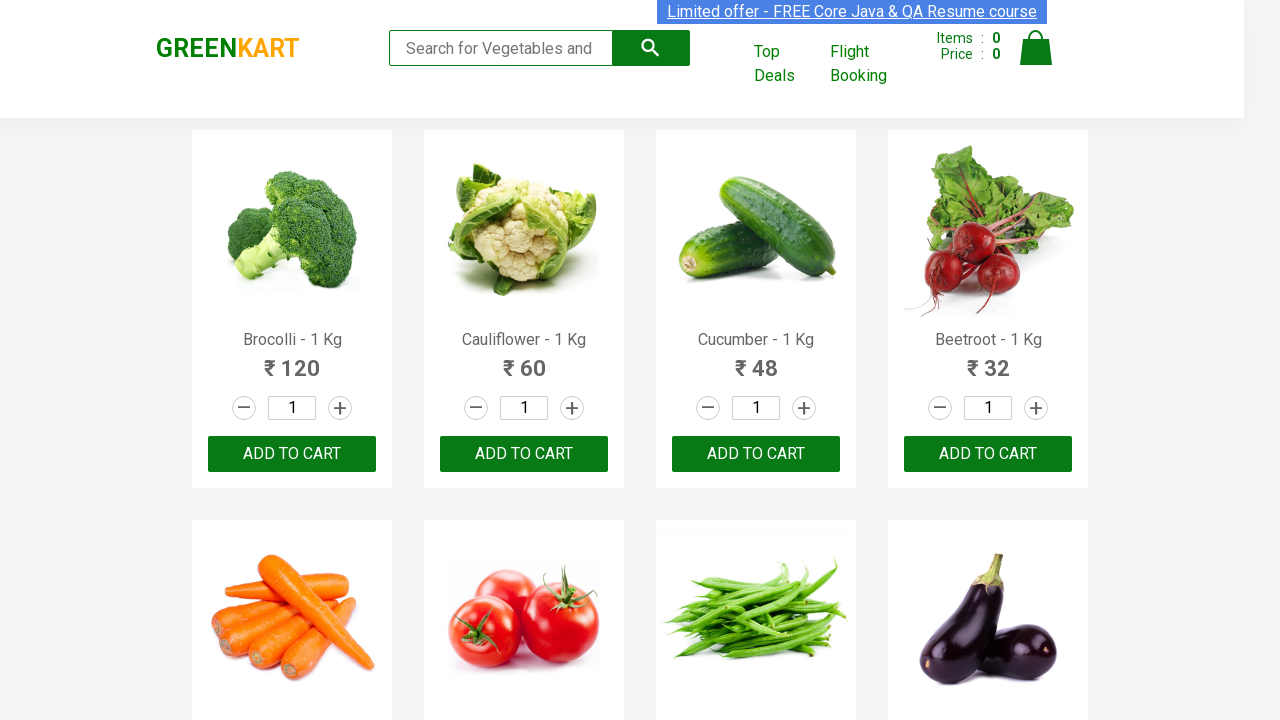

Entered 'ber' in search field on input.search-keyword
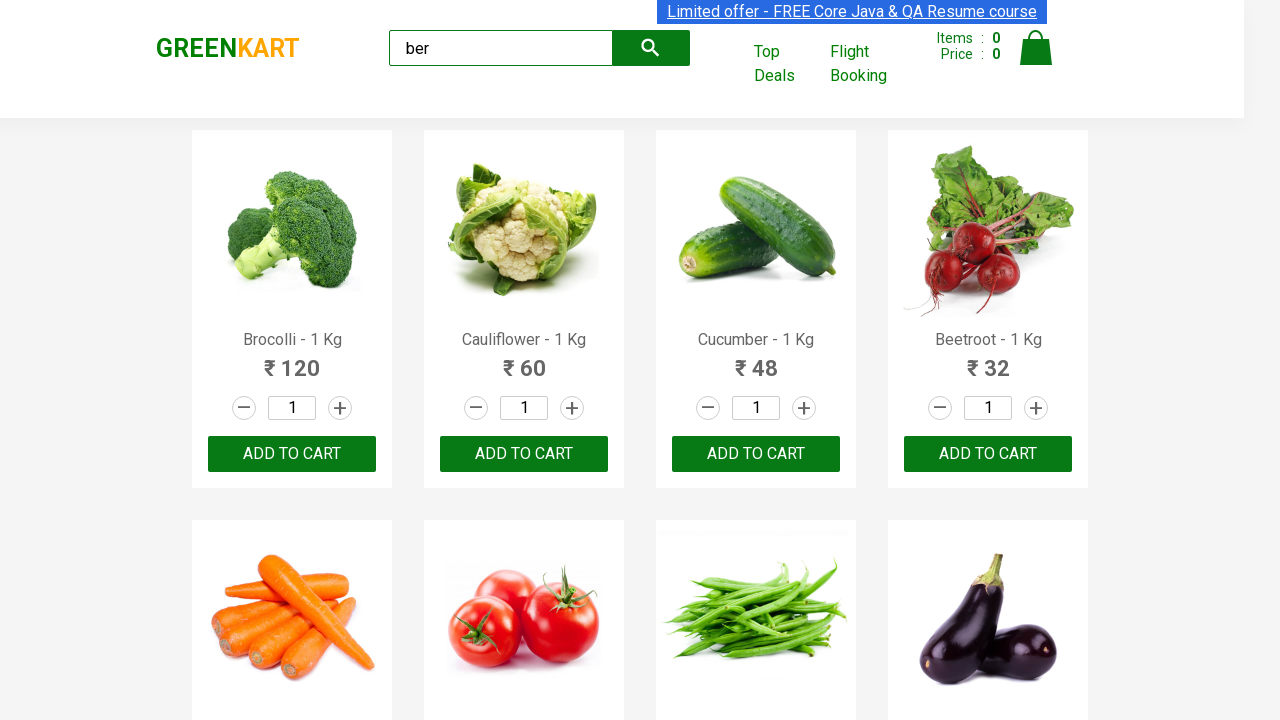

Waited 2 seconds for products to filter dynamically
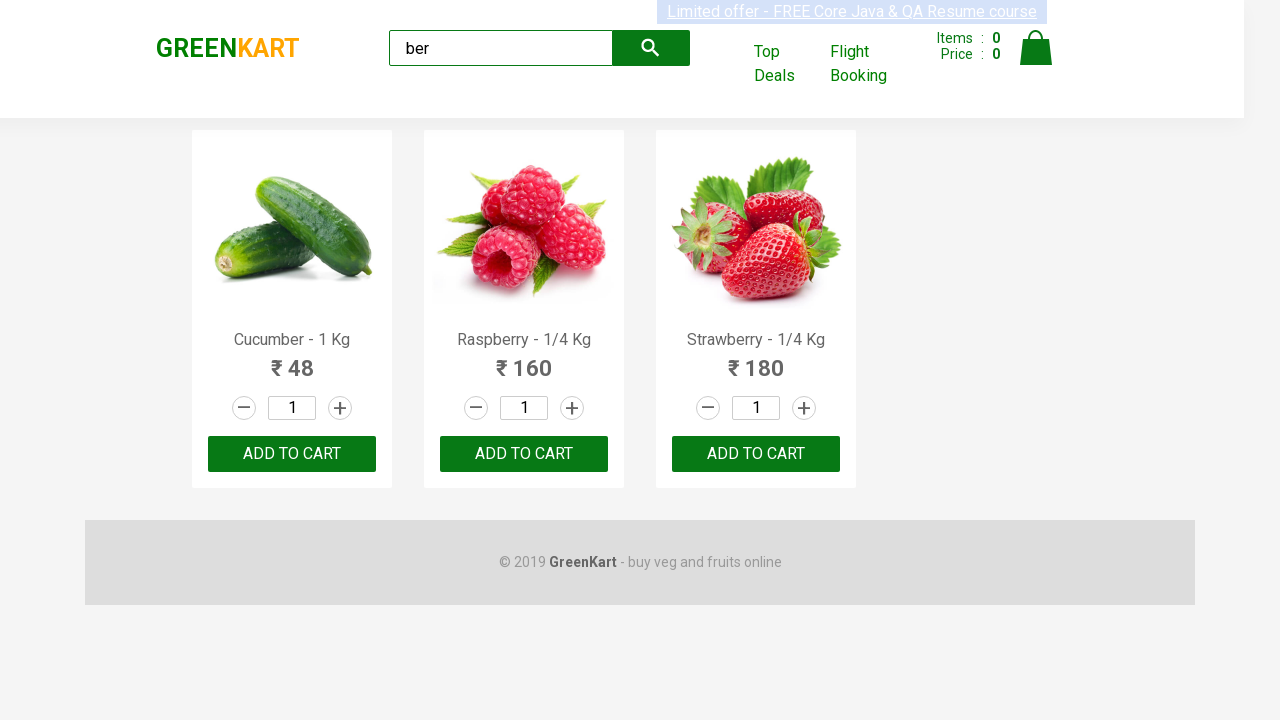

Filtered product results appeared
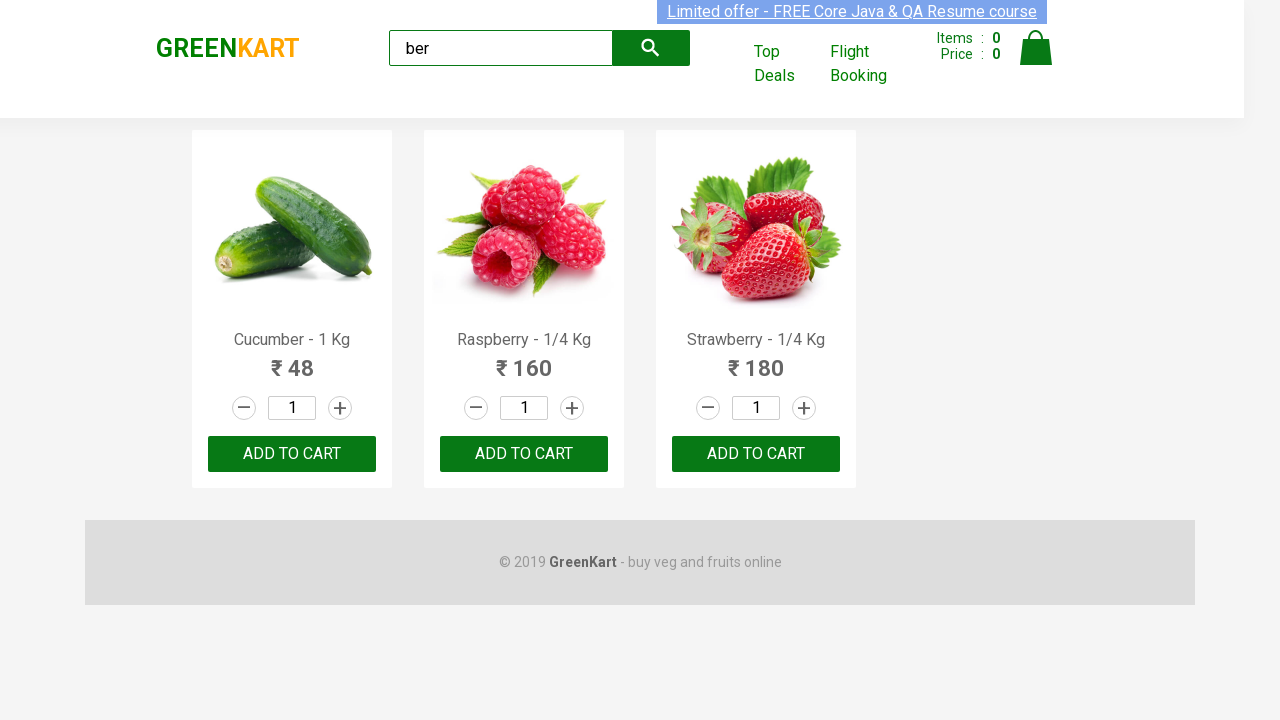

Verified 'Cucumber' product is displayed
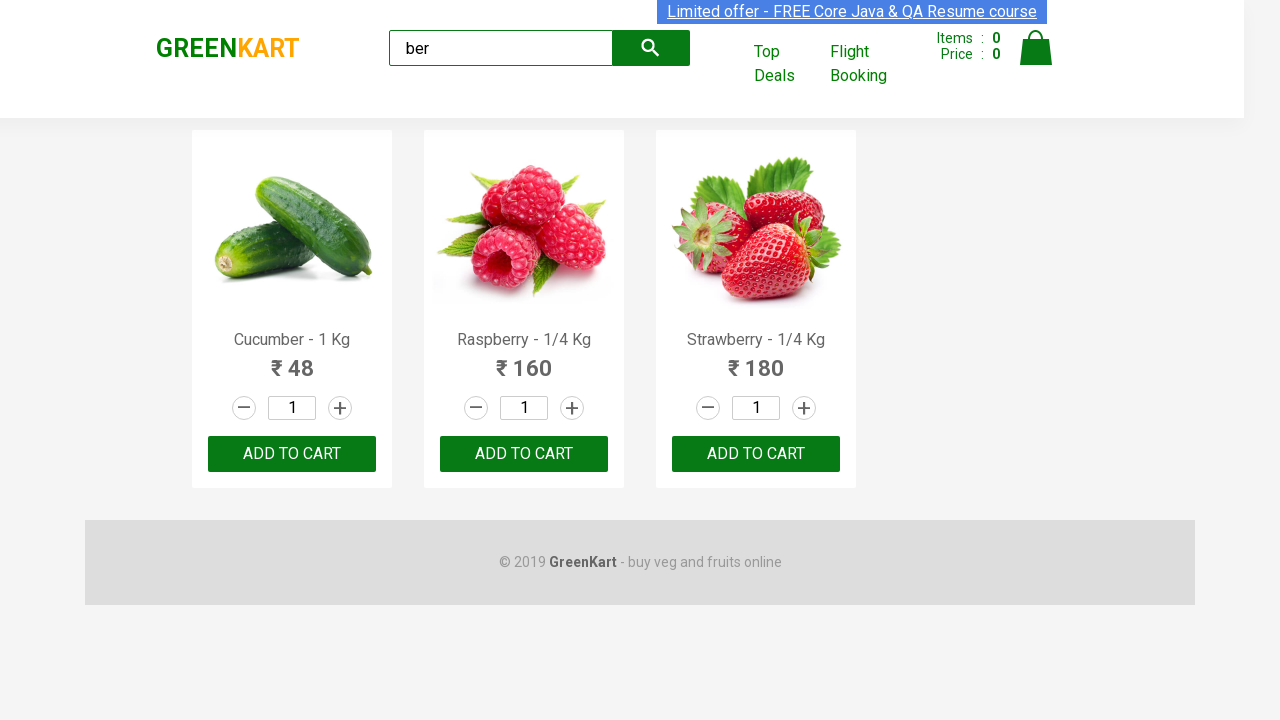

Verified 'Raspberry' product is displayed
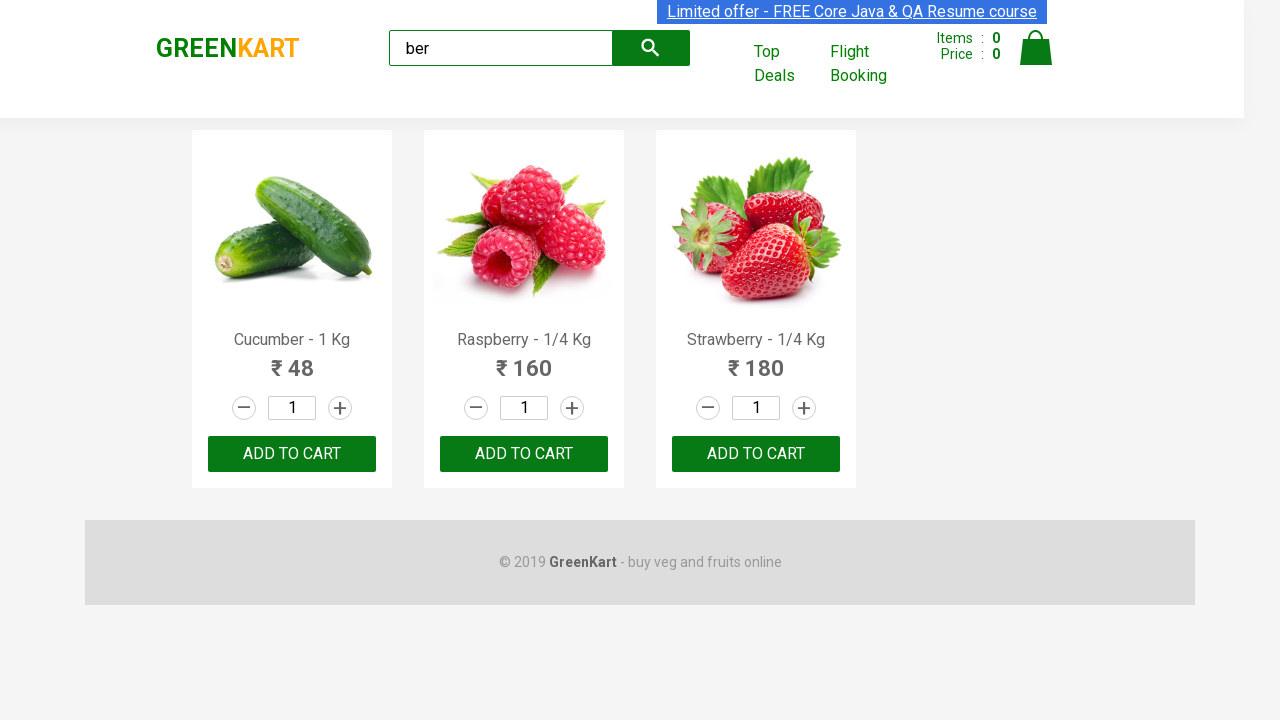

Verified 'Strawberry' product is displayed
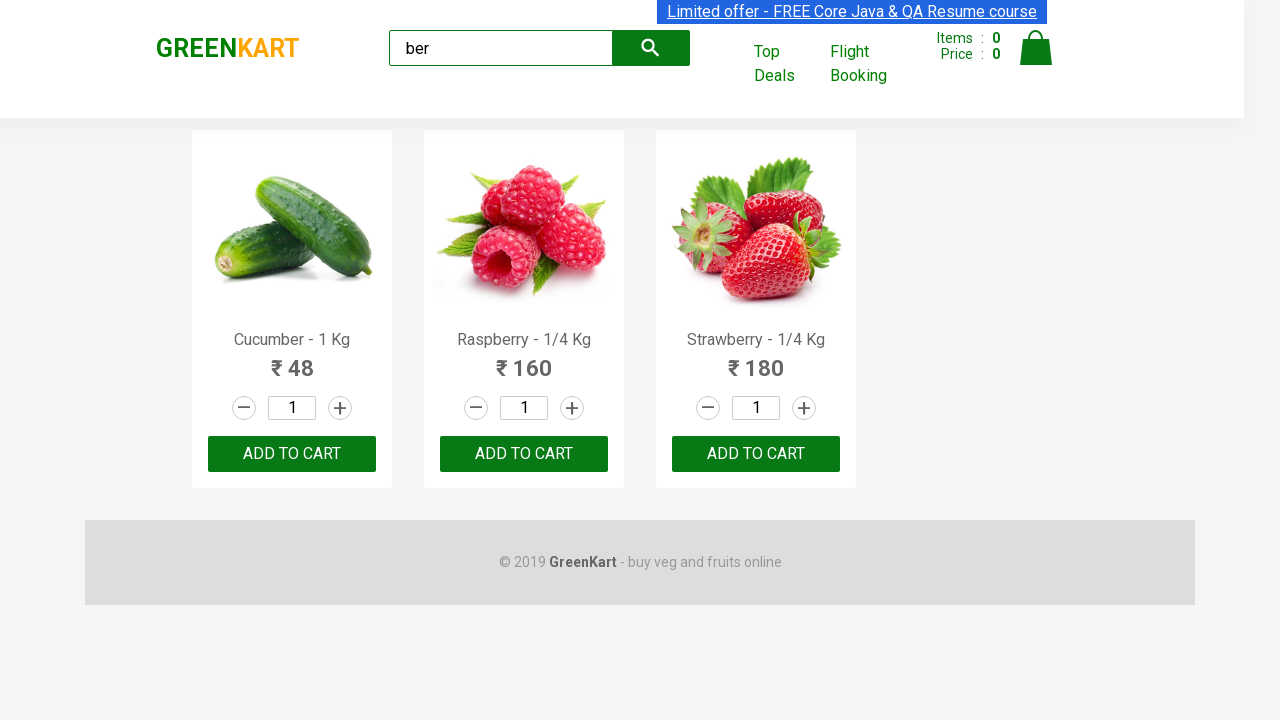

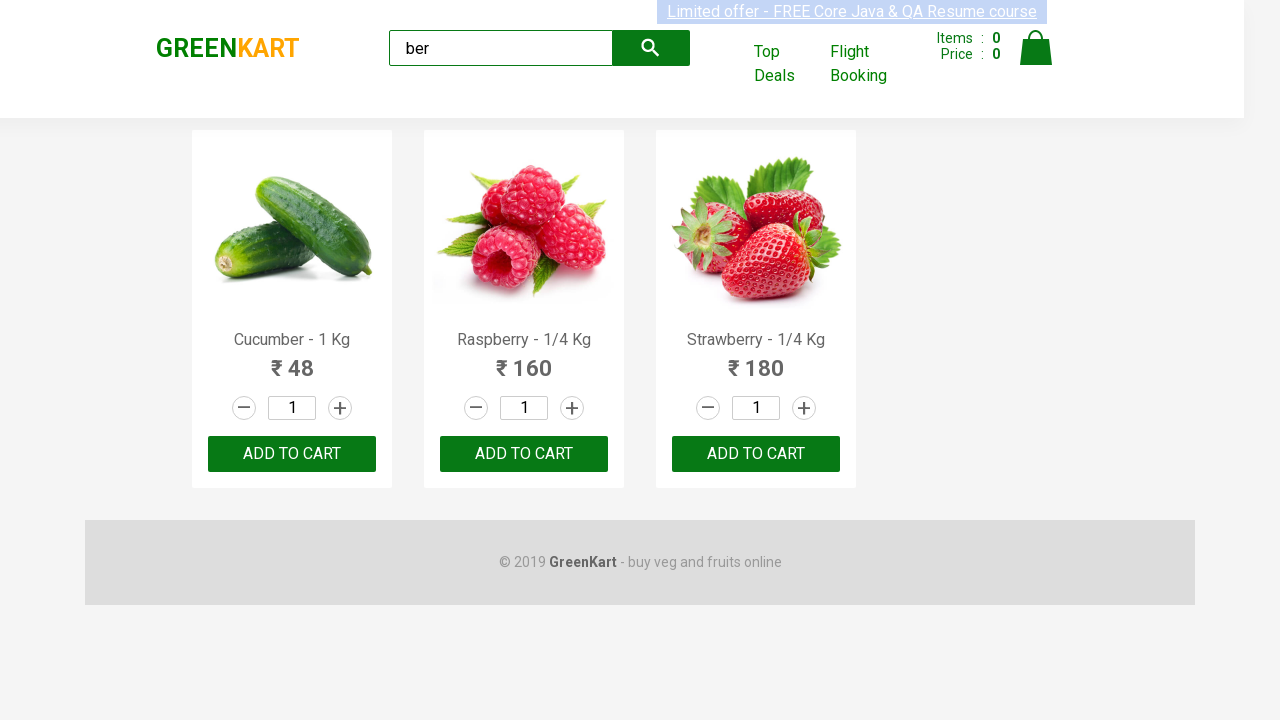